Navigates to a product page and clicks the second button with class "btn" (likely a purchase or action button)

Starting URL: https://www.shopsite.com/ready-to-buy.html

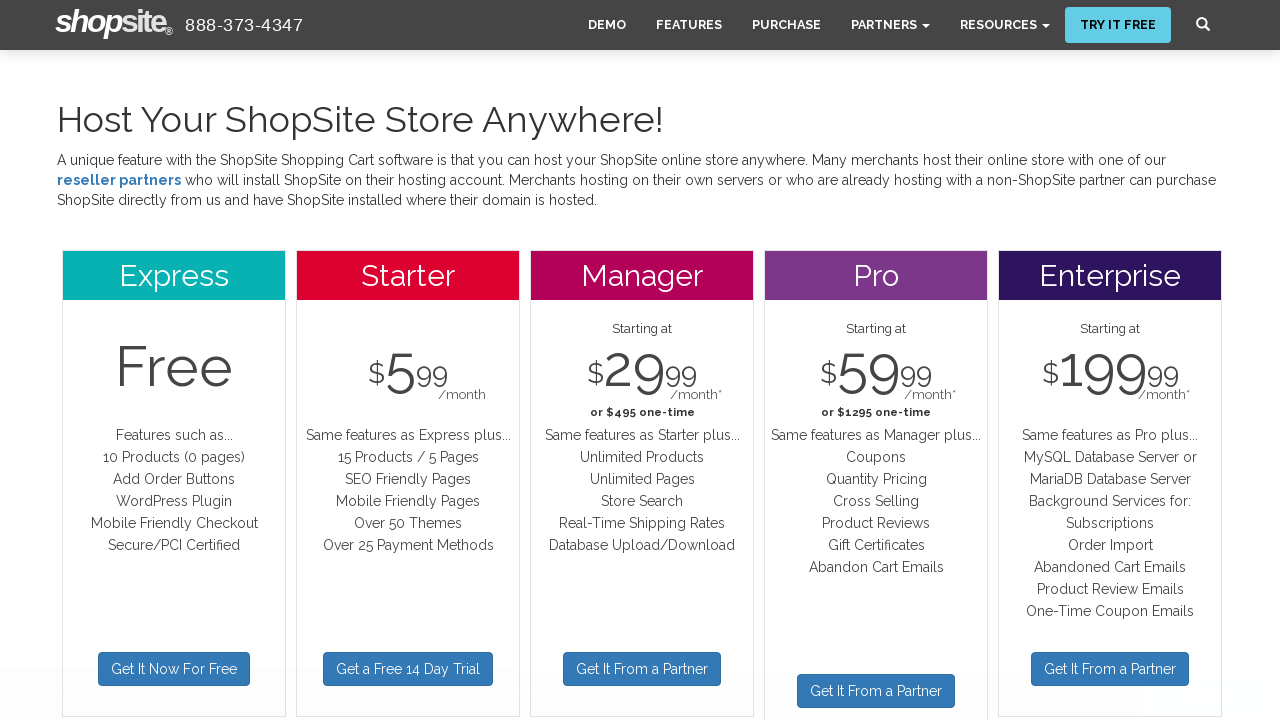

Waited for buttons with class 'btn' to load on product page
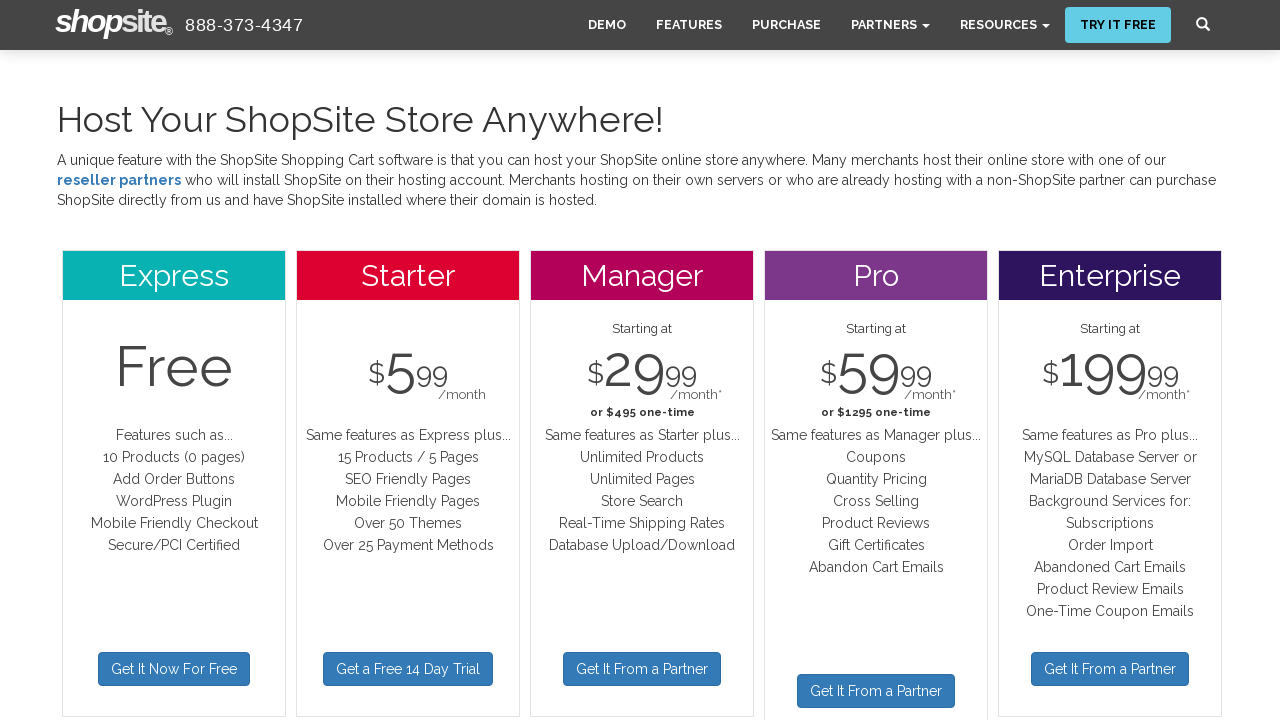

Located all buttons with class 'btn'
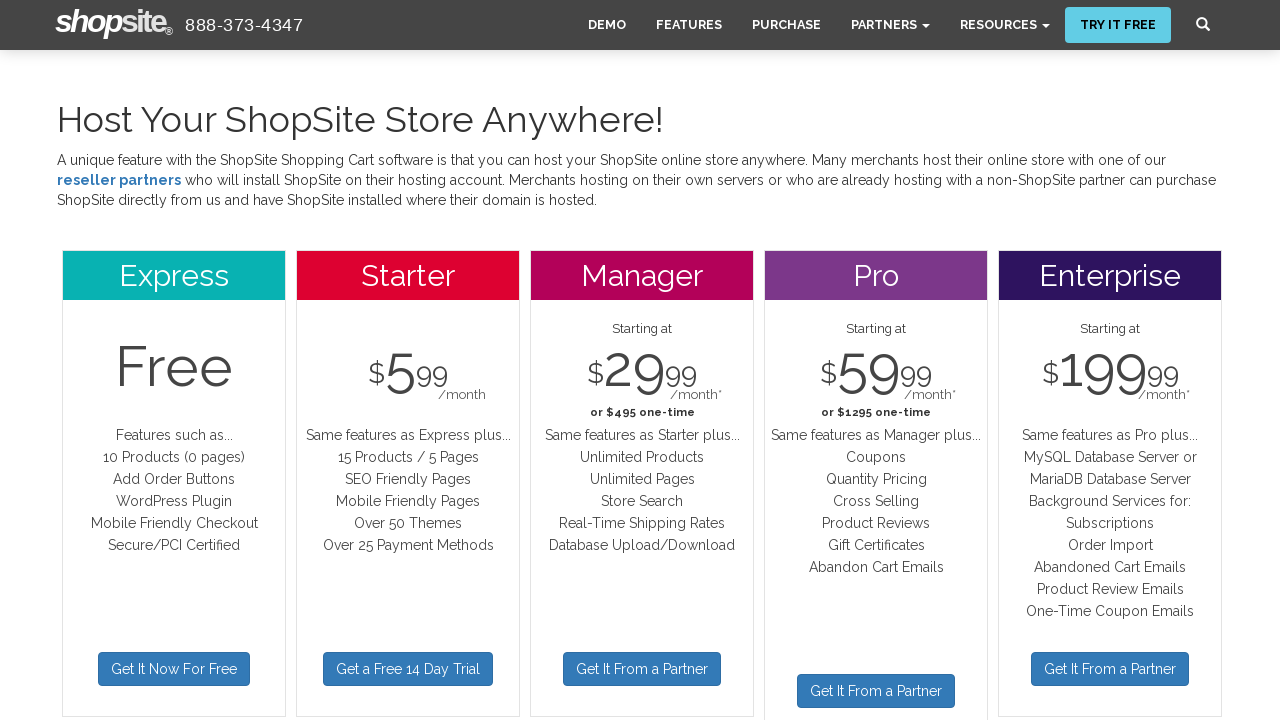

Clicked the second button with class 'btn' (purchase/action button) at (408, 669) on .btn >> nth=1
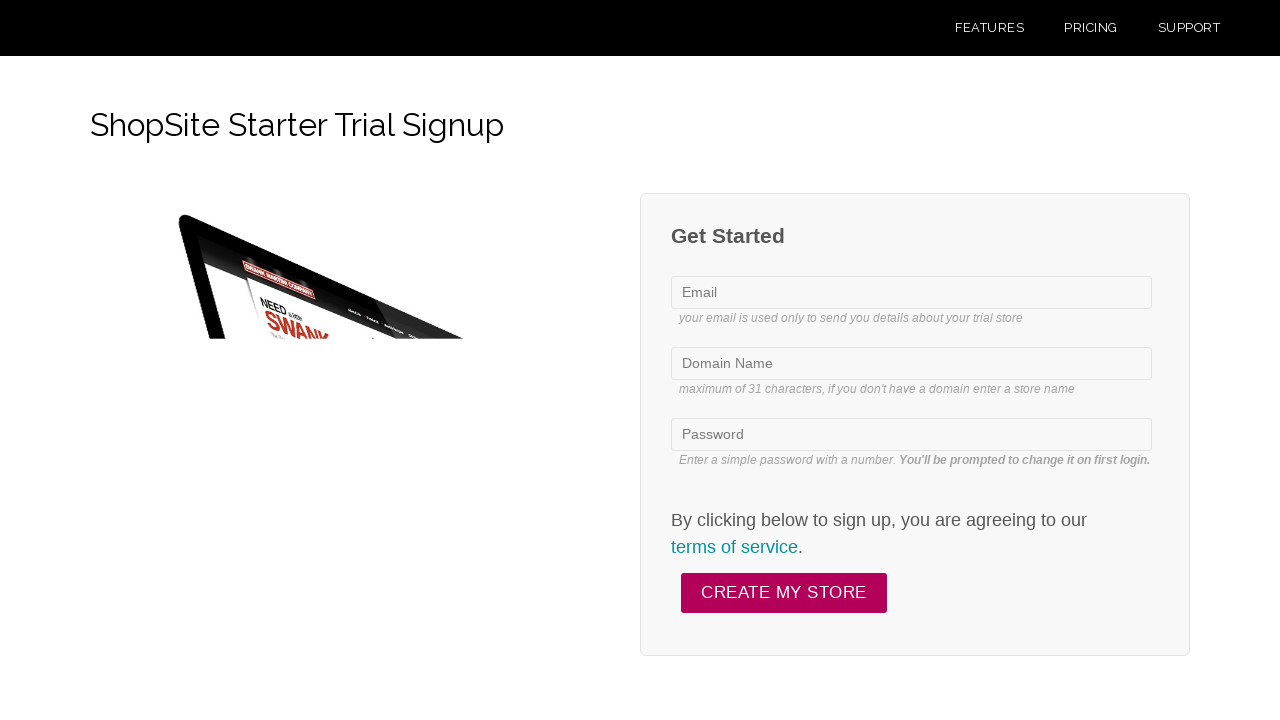

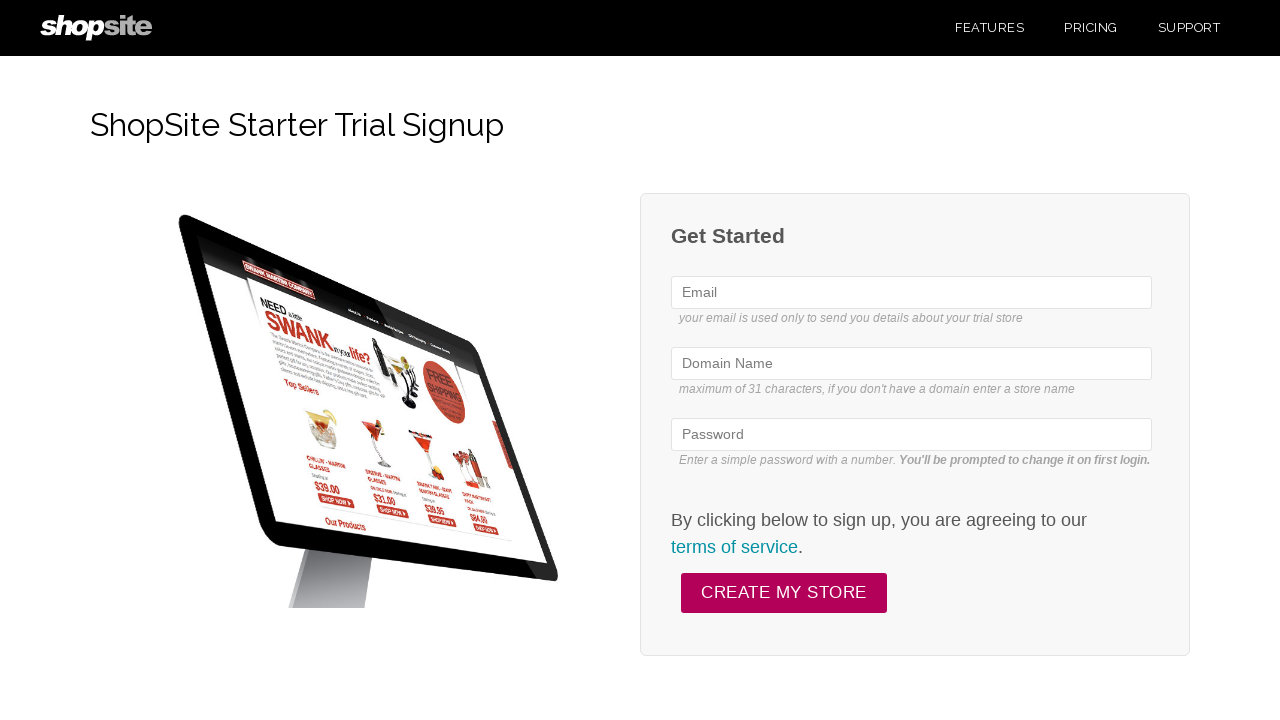